Tests dynamic properties page by waiting for and locating an element that becomes visible after a delay.

Starting URL: https://demoqa.com/dynamic-properties

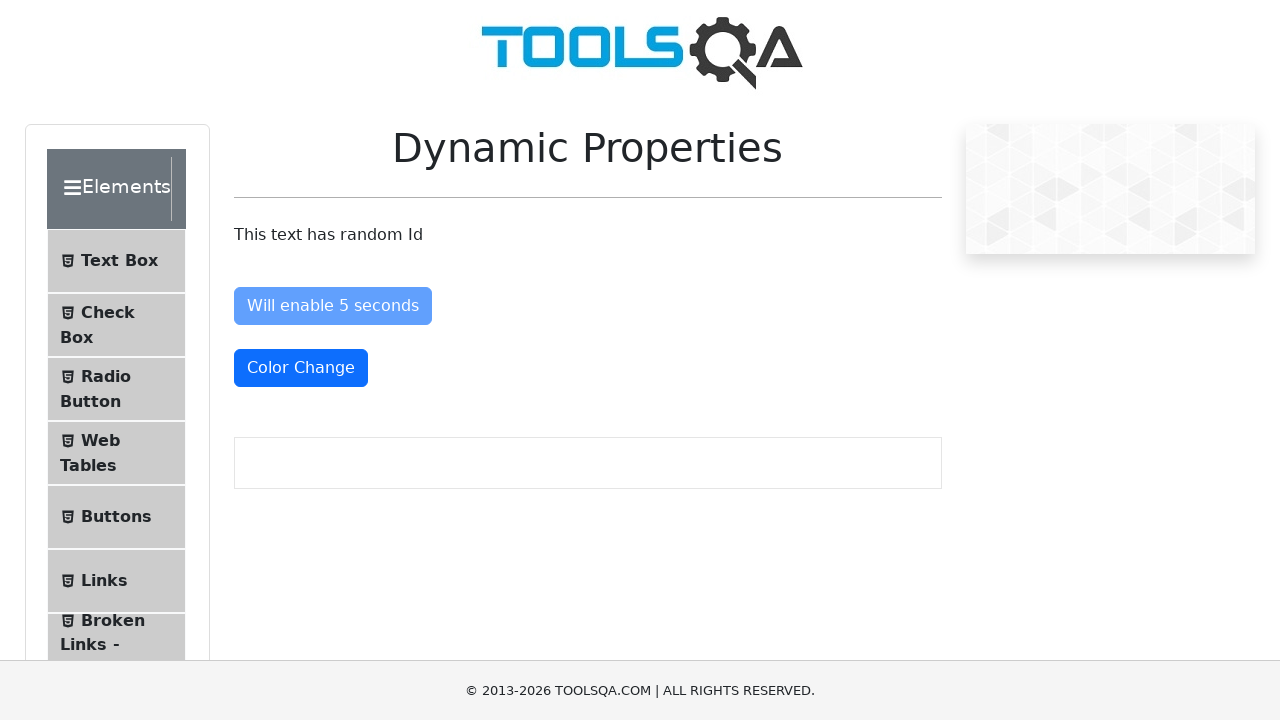

Waited for element with id 'visibleAfter' to become visible (appears after 5 seconds)
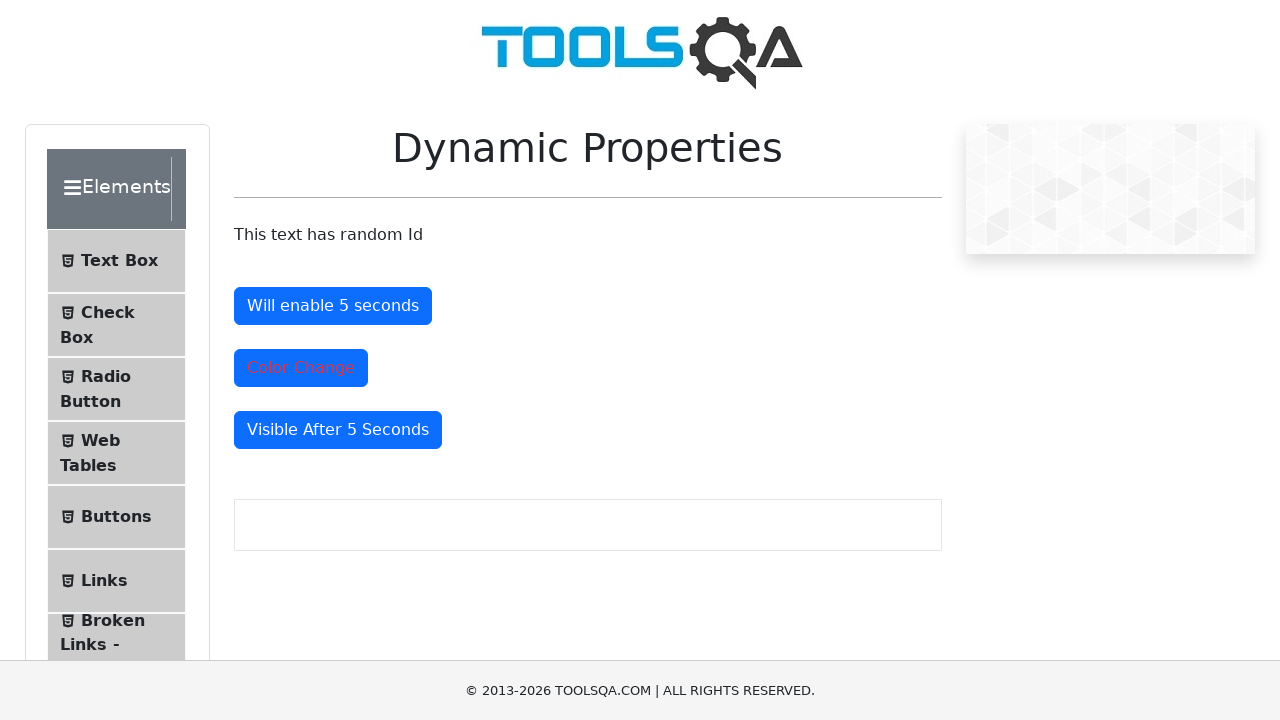

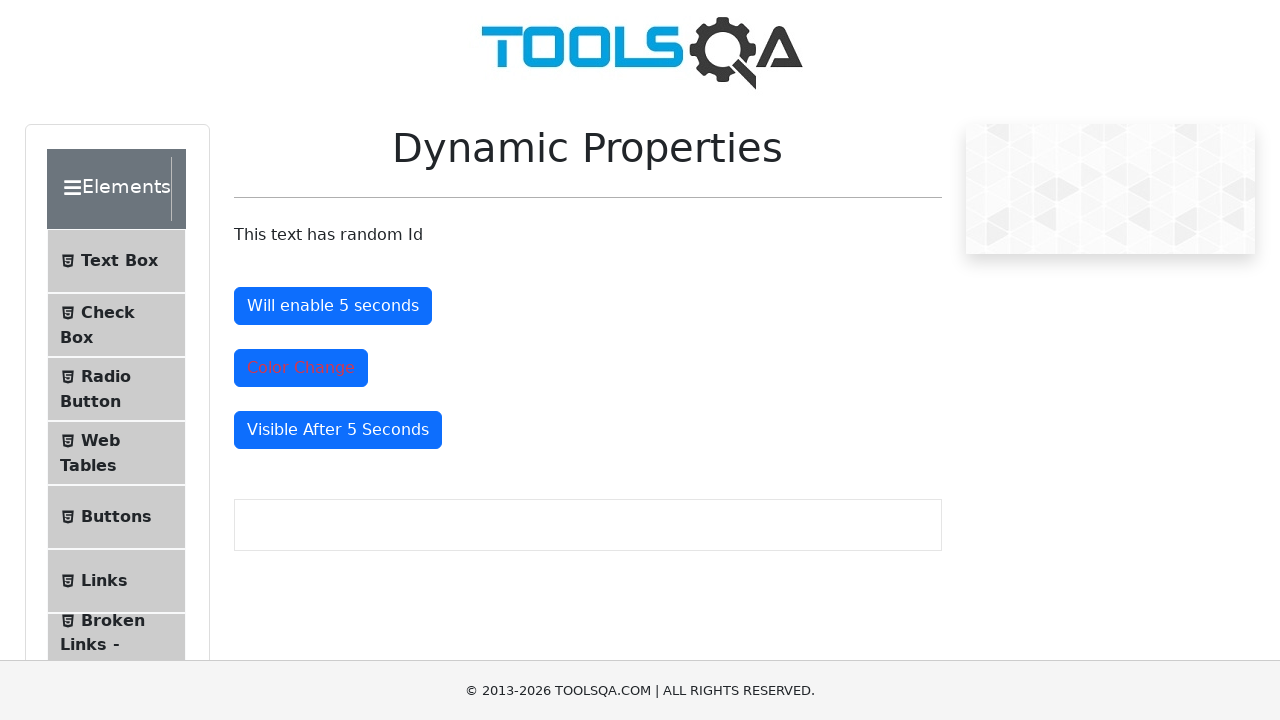